Tests form interaction by reading a hidden attribute value from an image element, calculating a mathematical function based on that value, filling in the answer, selecting checkbox and radio button options, and submitting the form.

Starting URL: http://suninjuly.github.io/get_attribute.html

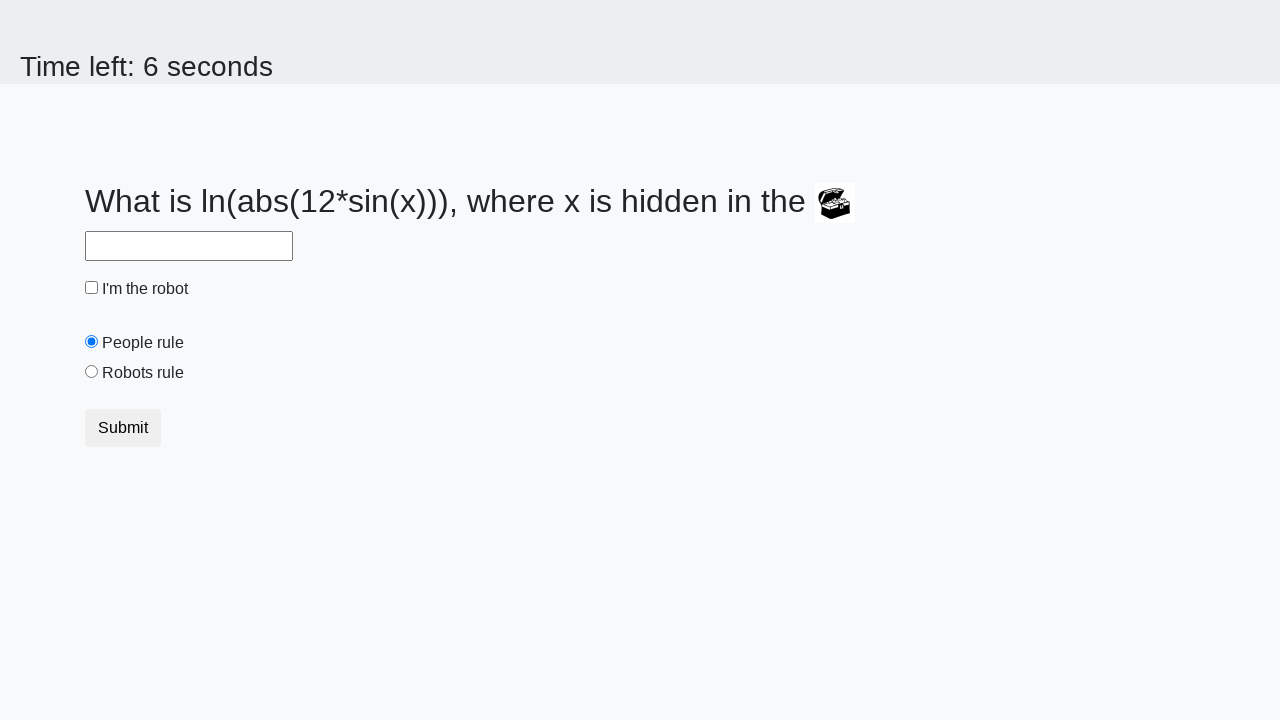

Located treasure image element
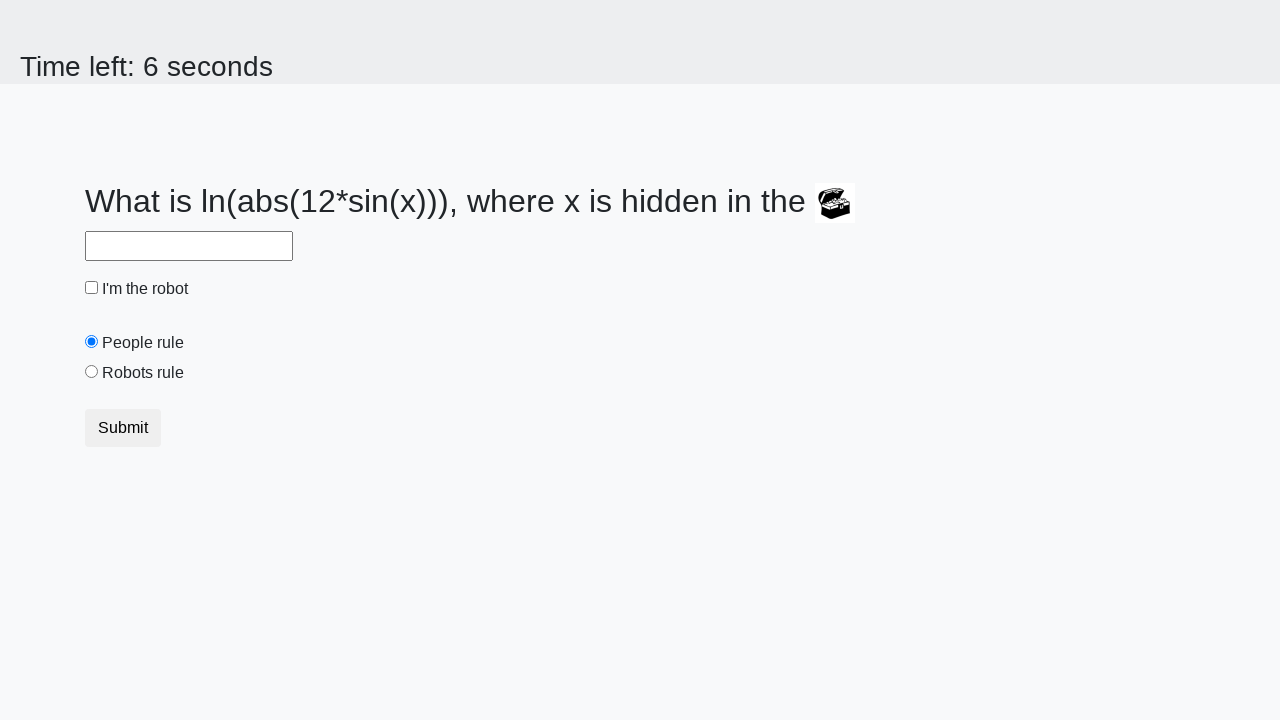

Retrieved hidden valuex attribute from image: 816
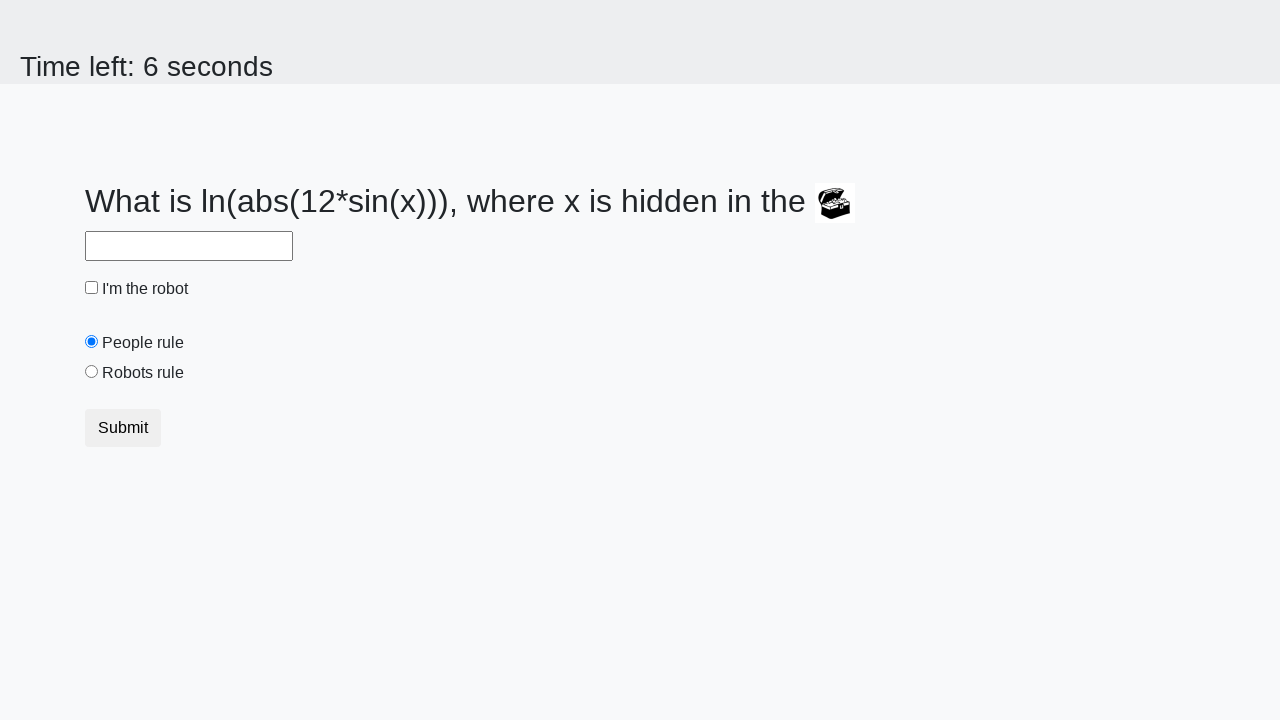

Calculated answer using mathematical function: 2.166216918961675
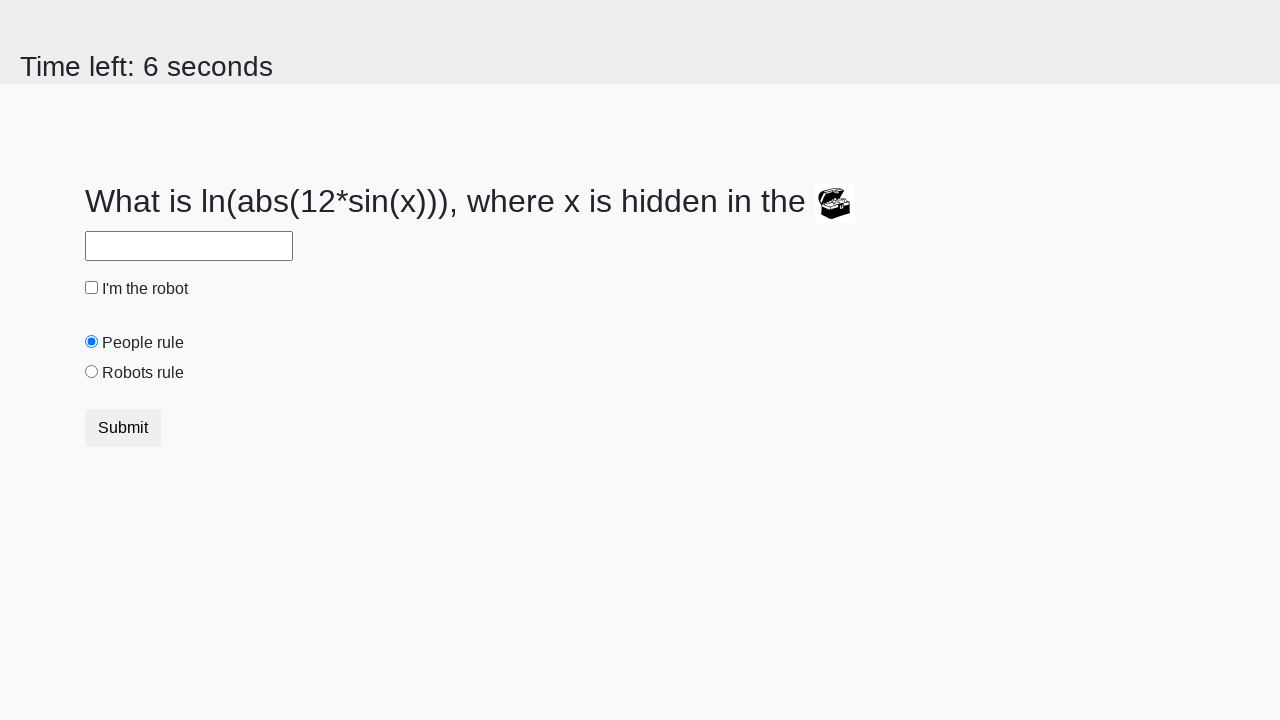

Filled answer field with calculated value: 2.166216918961675 on #answer
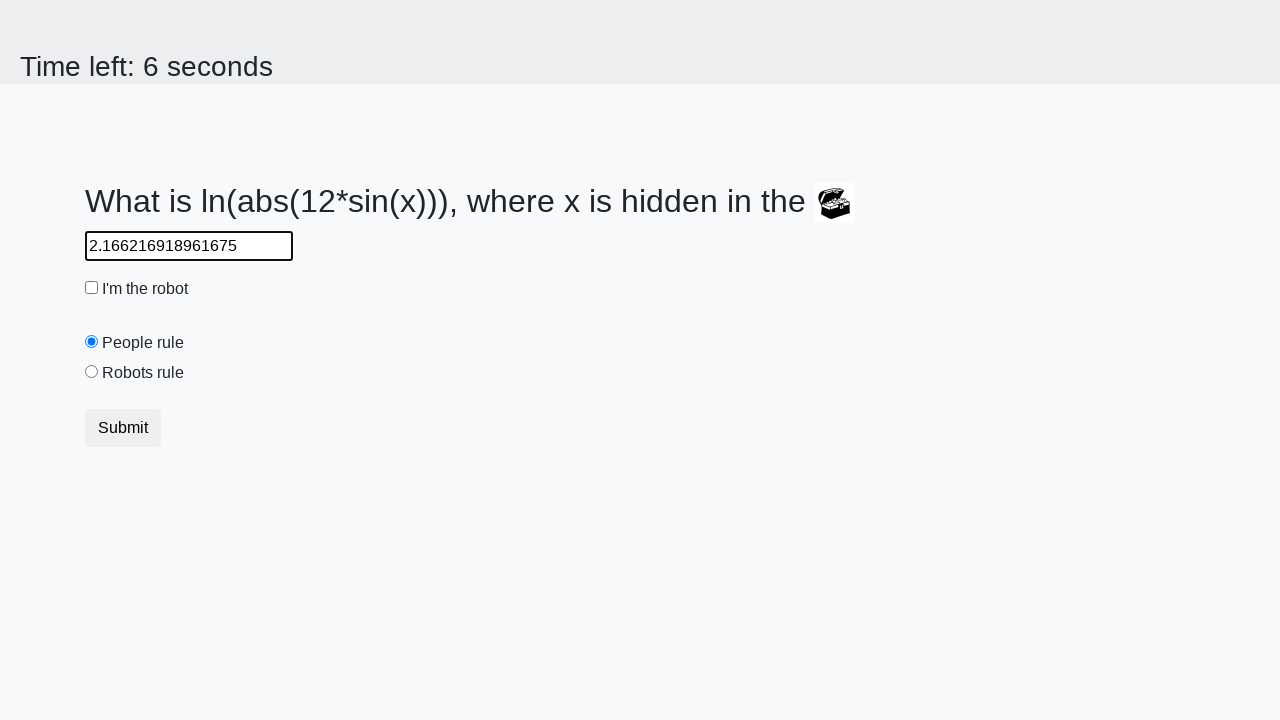

Checked the robot checkbox at (92, 288) on #robotCheckbox
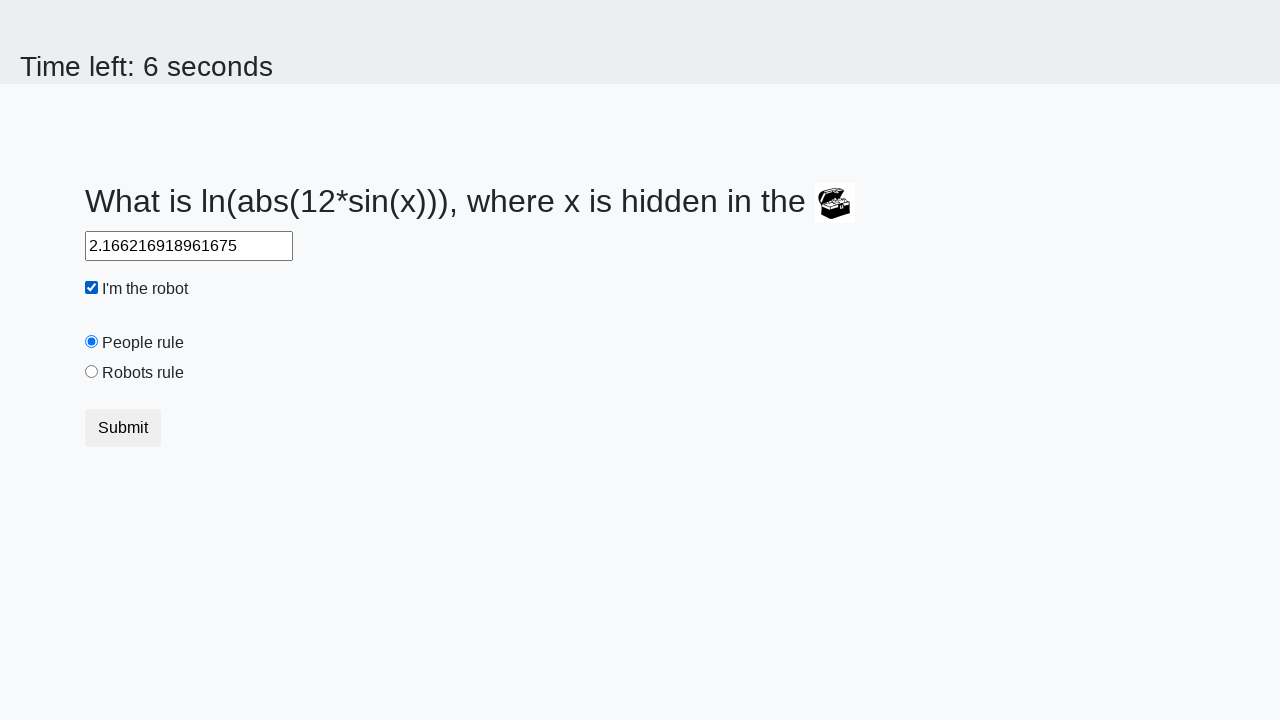

Selected the robots rule radio button at (92, 372) on #robotsRule
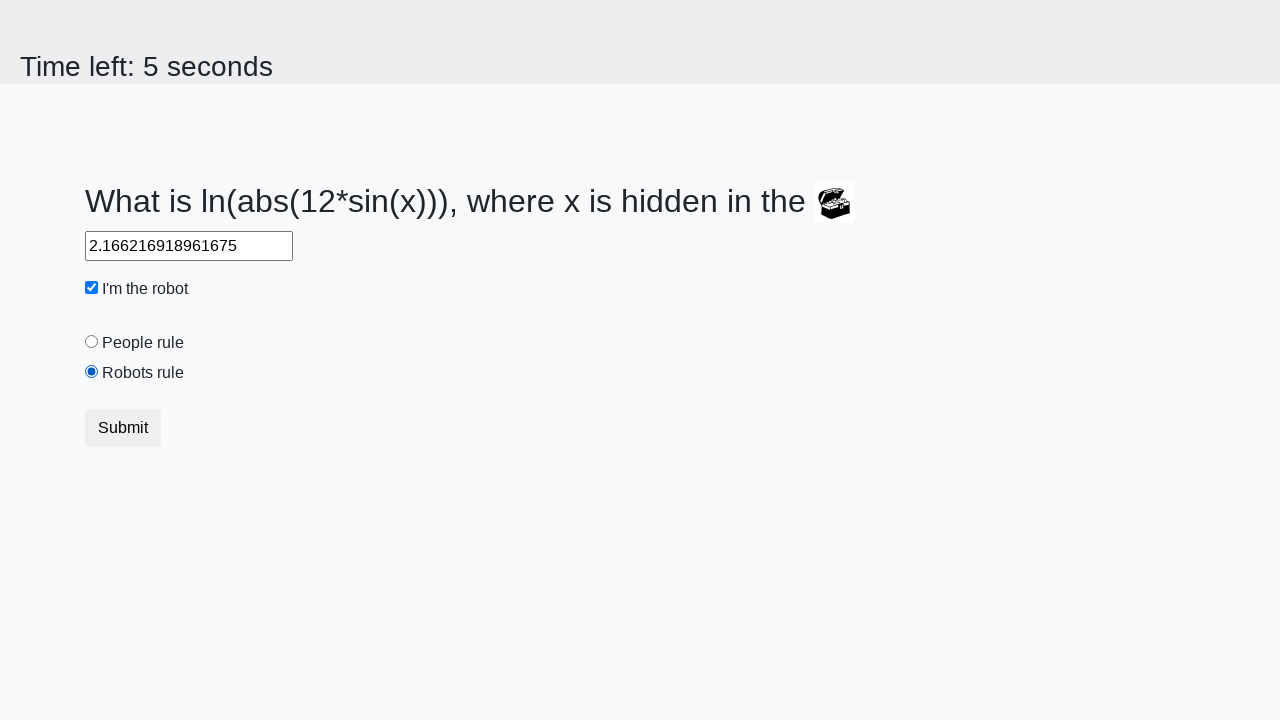

Clicked submit button to submit the form at (123, 428) on .btn
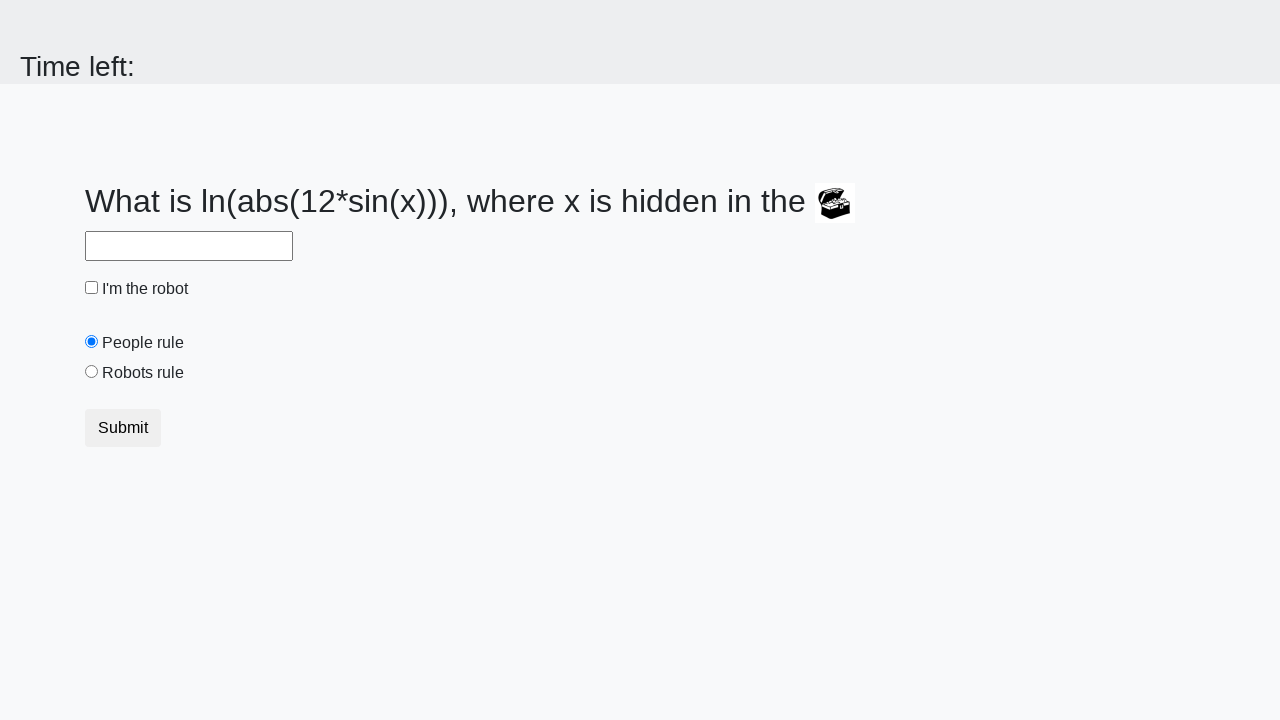

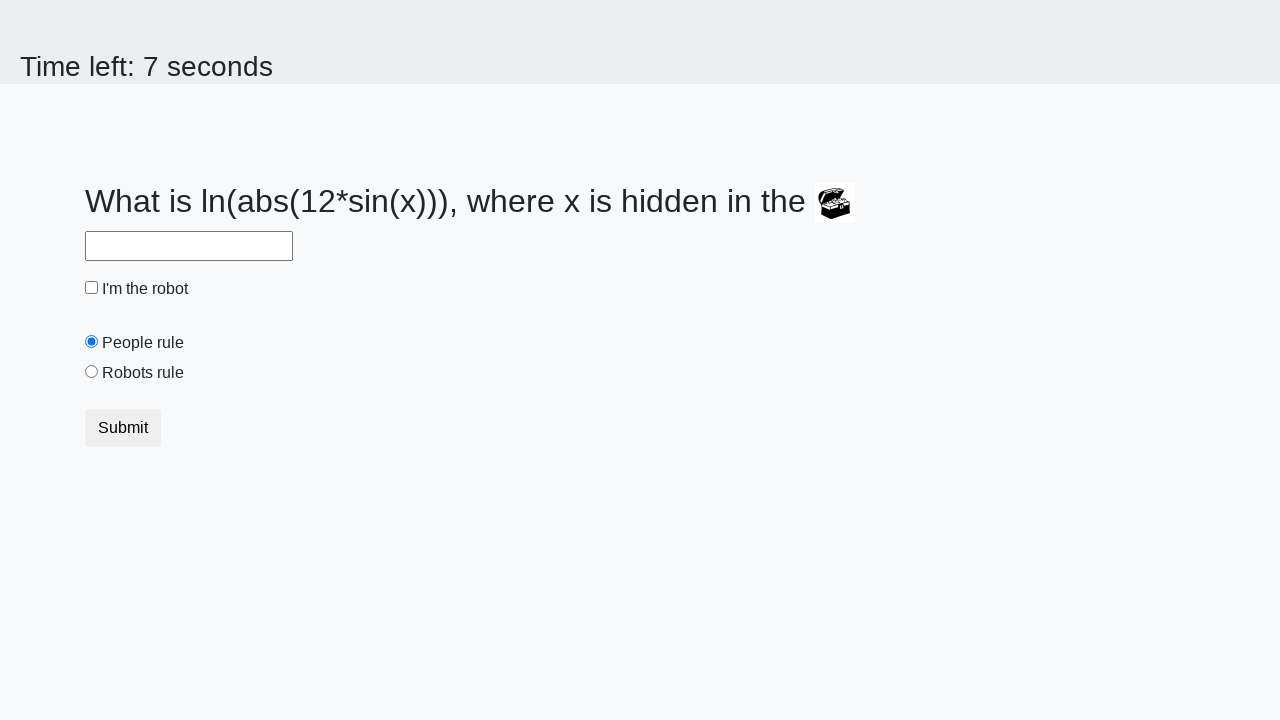